Tests a student interface by entering a student identifier code "AW-5", clicking OK, and then navigating through the interface using keyboard Tab and Enter keys to interact with media stream elements.

Starting URL: https://live.monetanalytics.com/stu_proc/student.html#

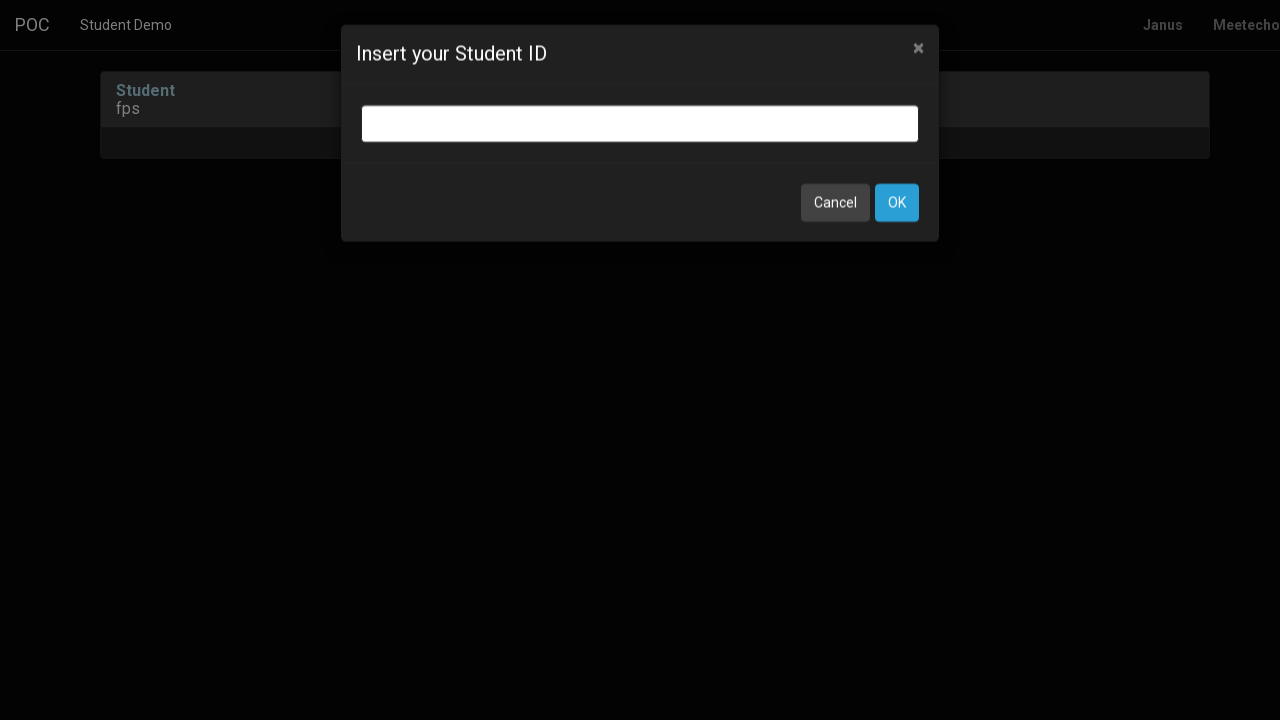

Entered student identifier code 'AW-5' in input field on input.bootbox-input.bootbox-input-text.form-control
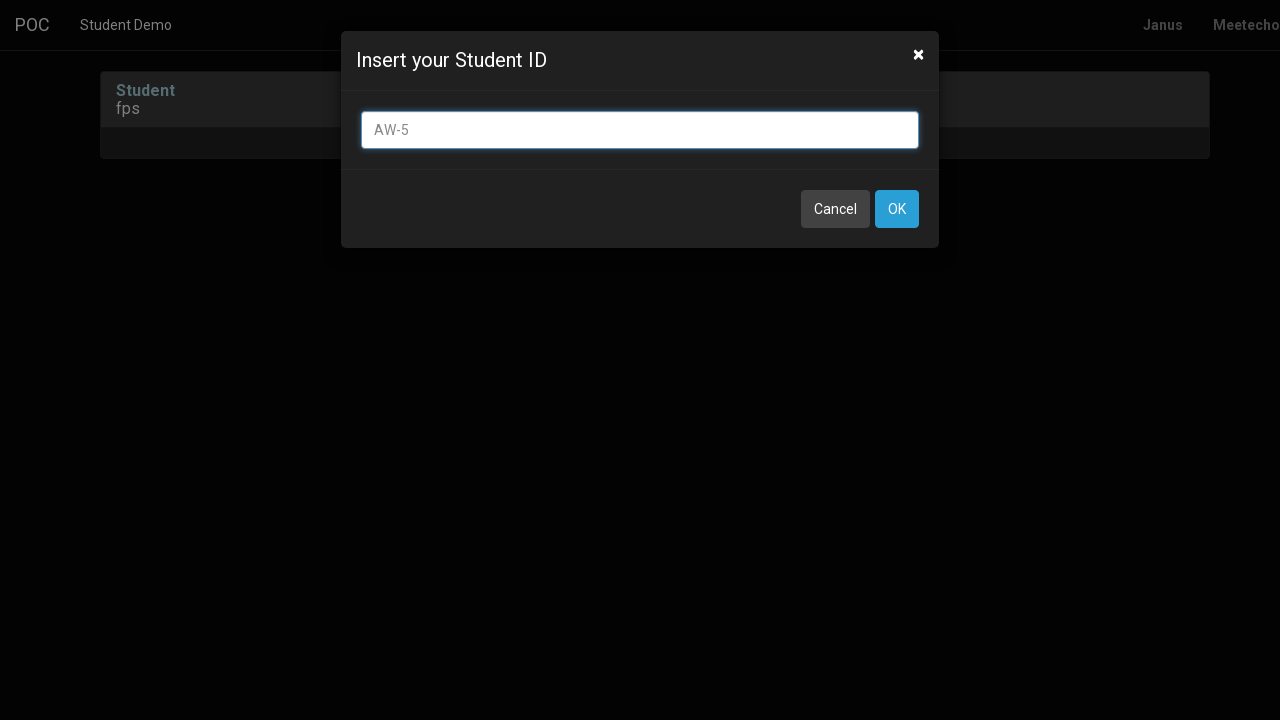

Clicked OK button to submit student identifier at (897, 209) on button:has-text('OK')
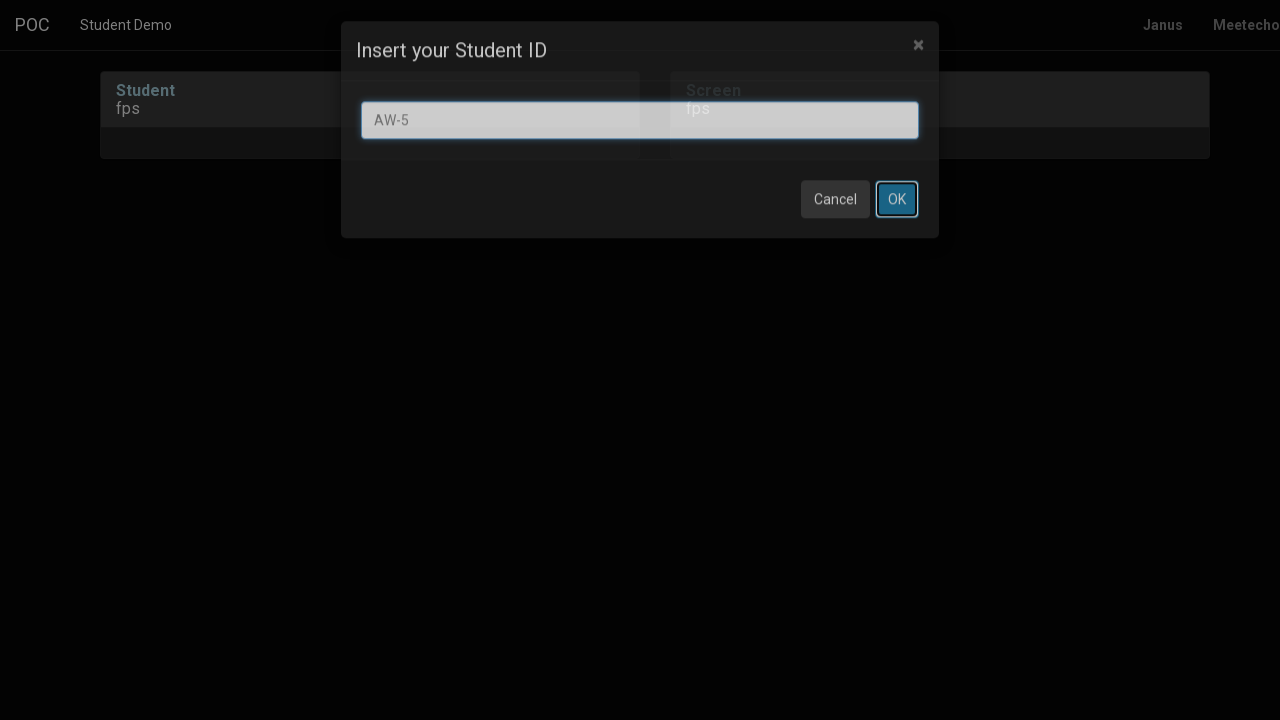

Waited 8 seconds for student interface to load
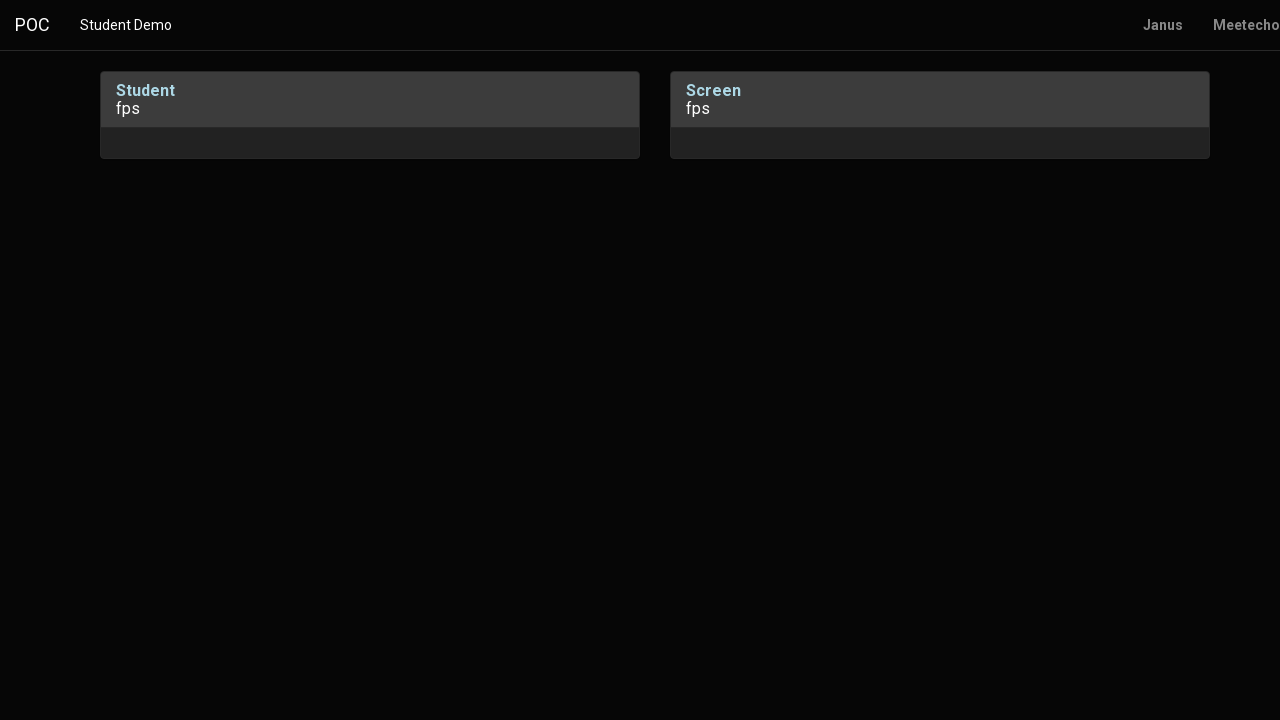

Pressed Tab to navigate to first media stream element
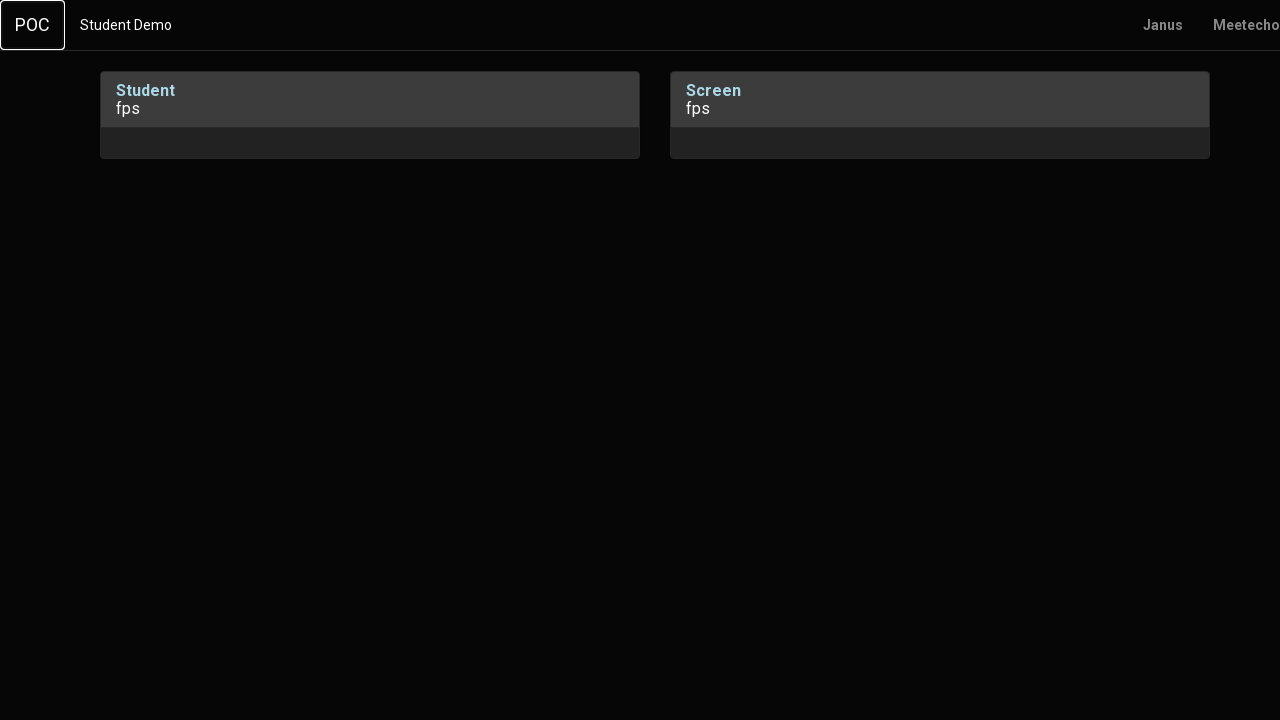

Waited 1 second after Tab navigation
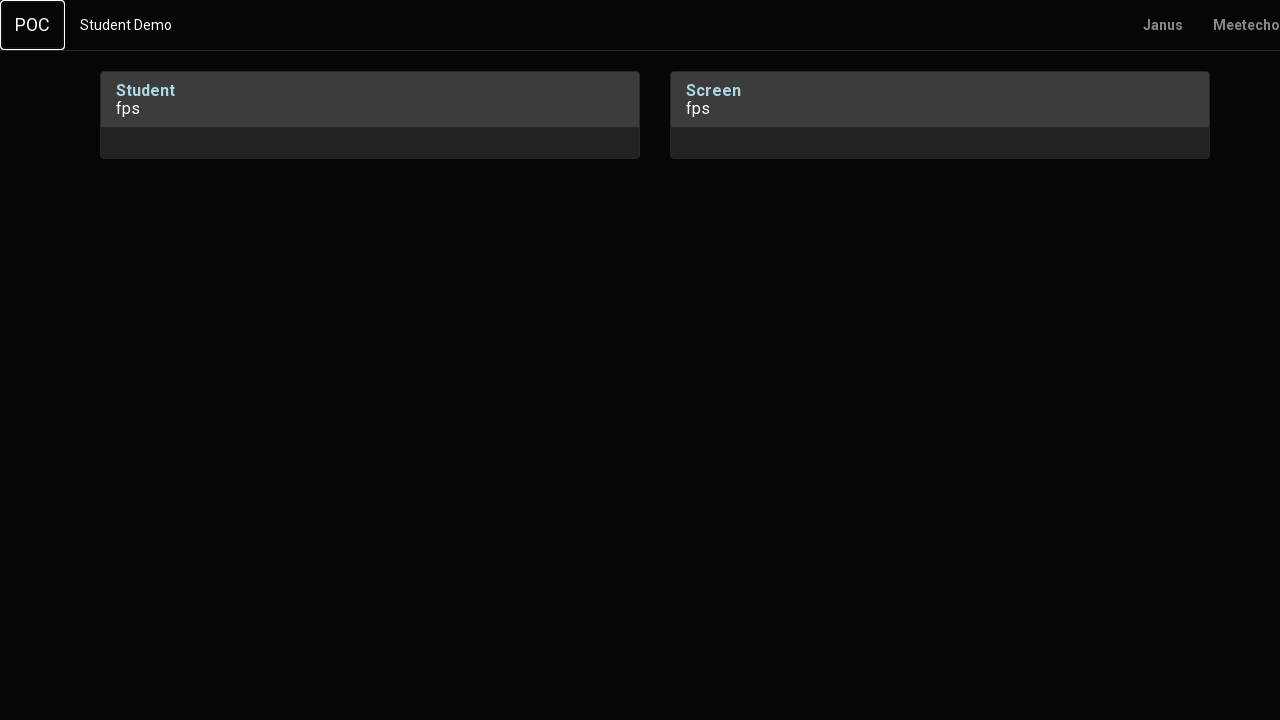

Pressed Enter to confirm interaction with media stream element
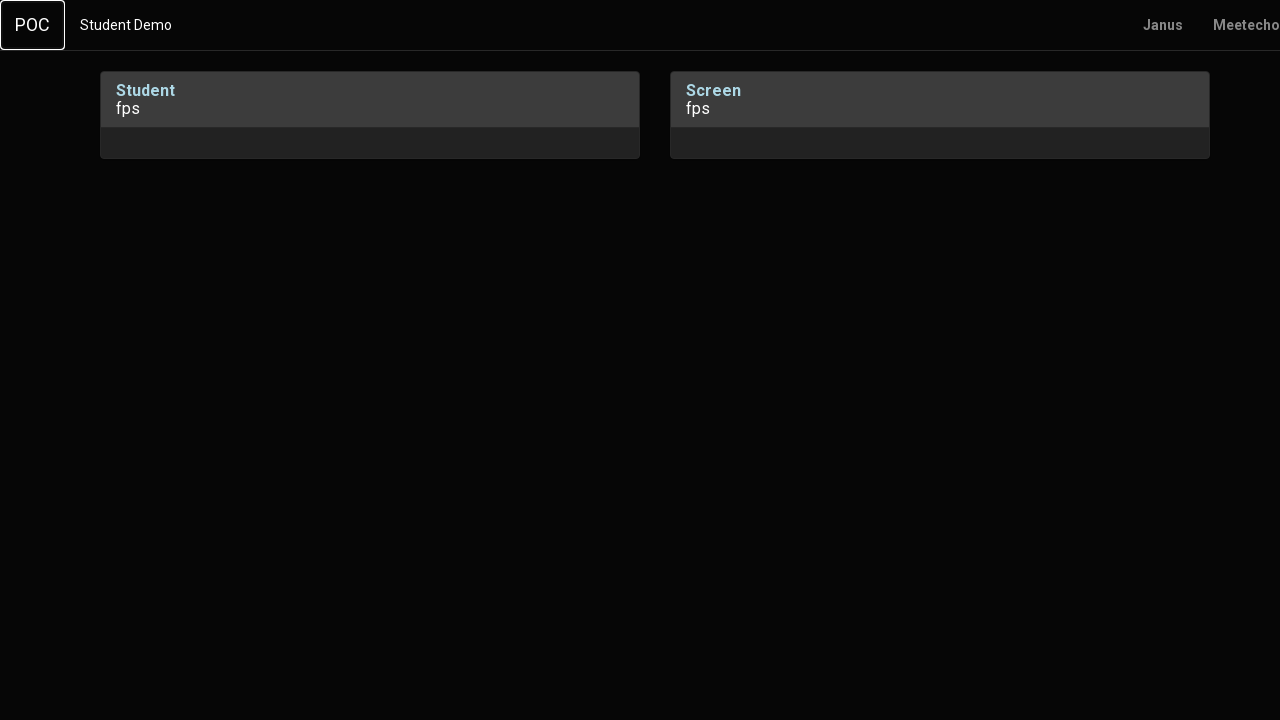

Waited 2 seconds after Enter confirmation
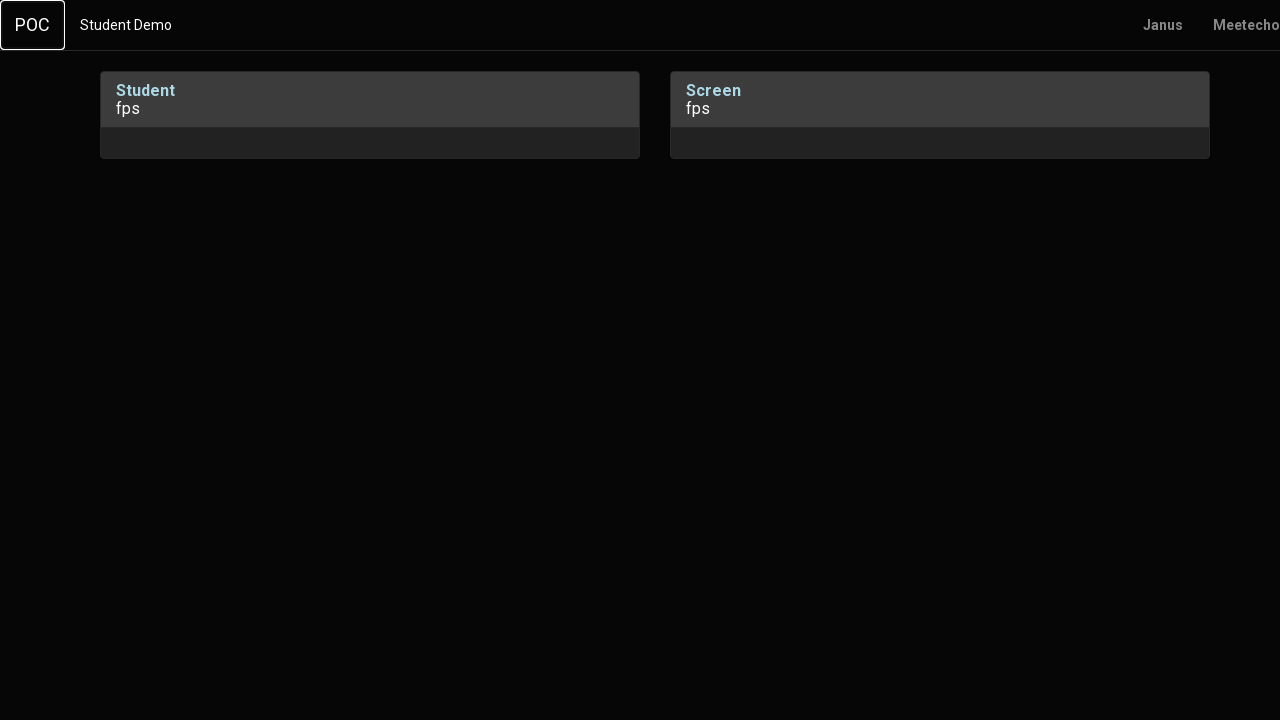

Pressed Tab to navigate to second media stream element
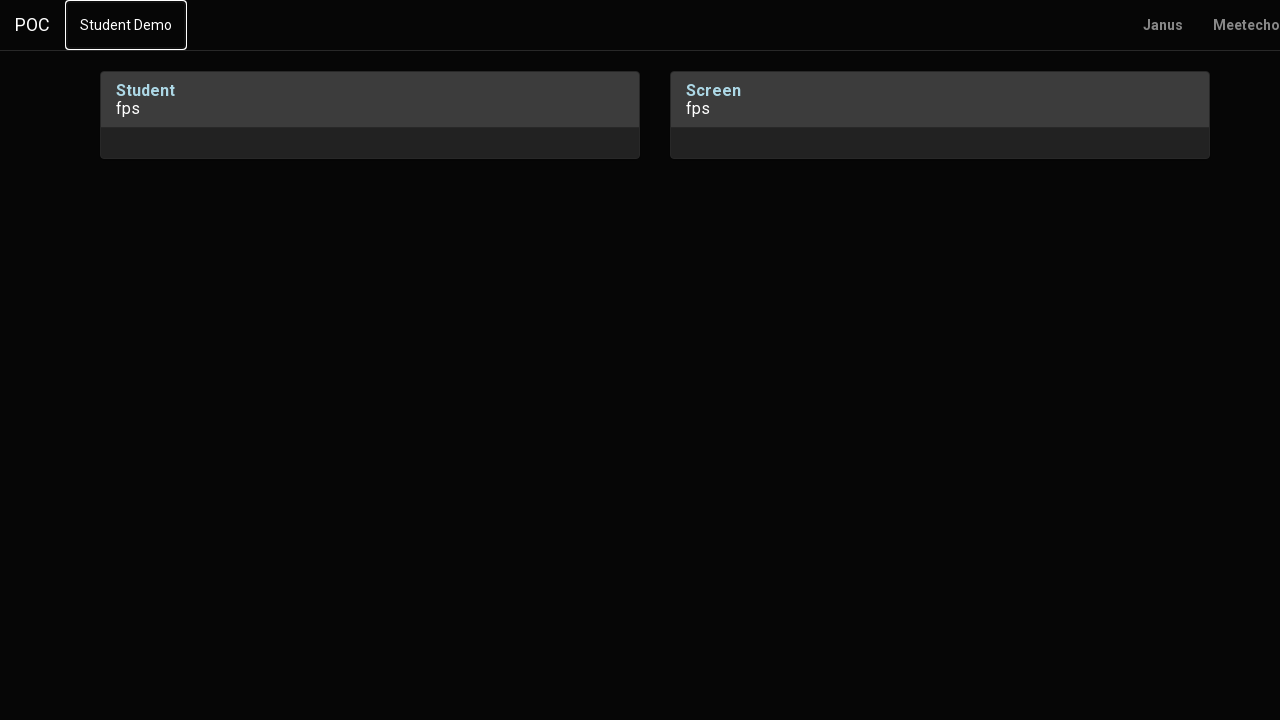

Waited 1 second after second Tab navigation
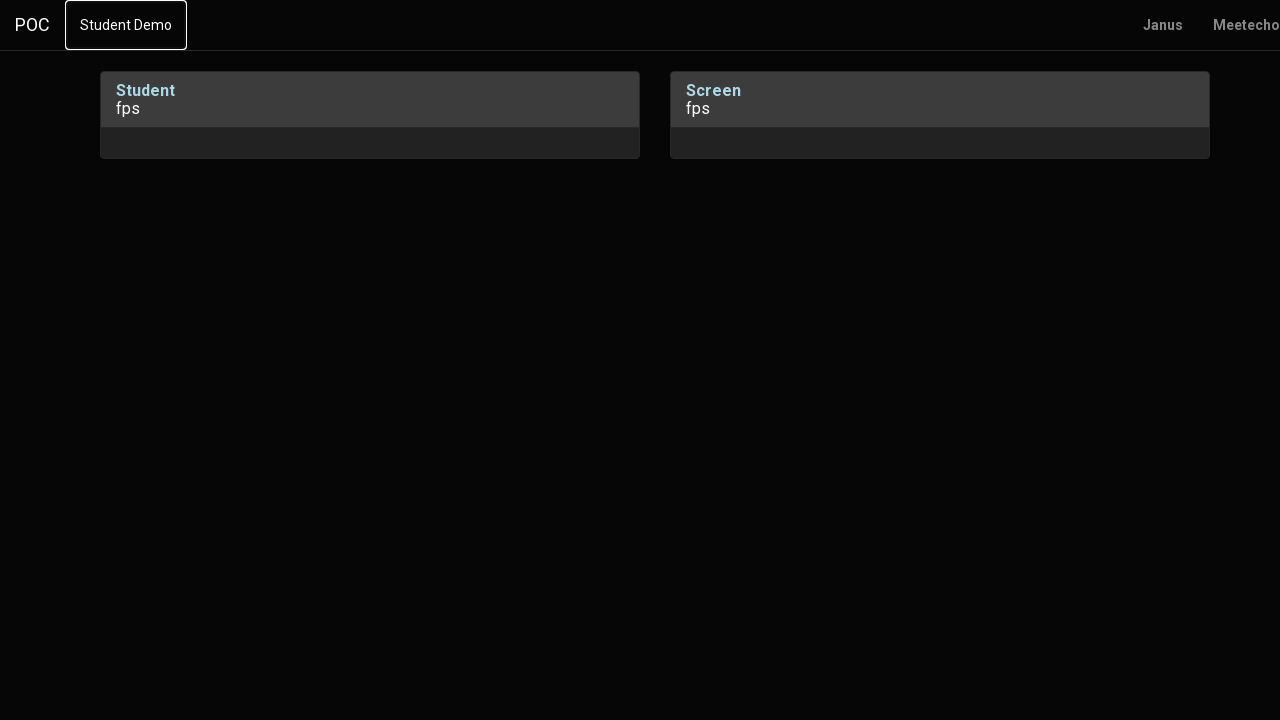

Pressed Tab again to navigate to third media stream element
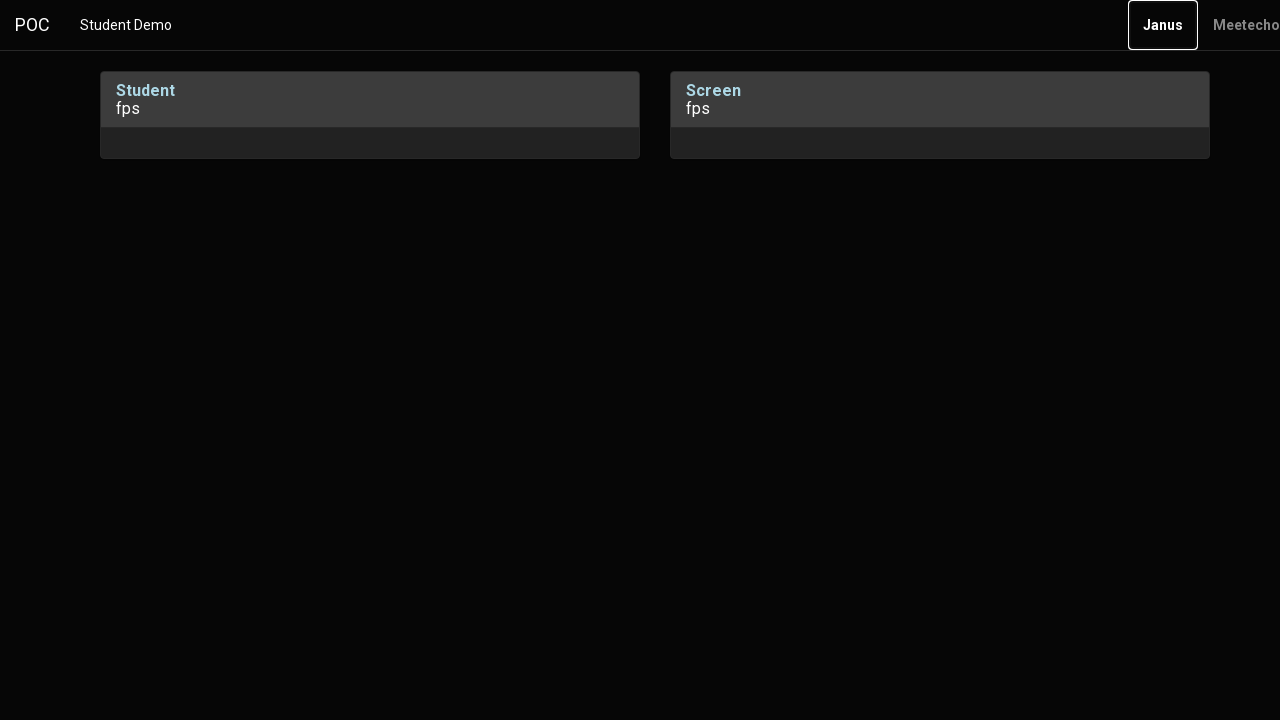

Waited 2 seconds after third Tab navigation
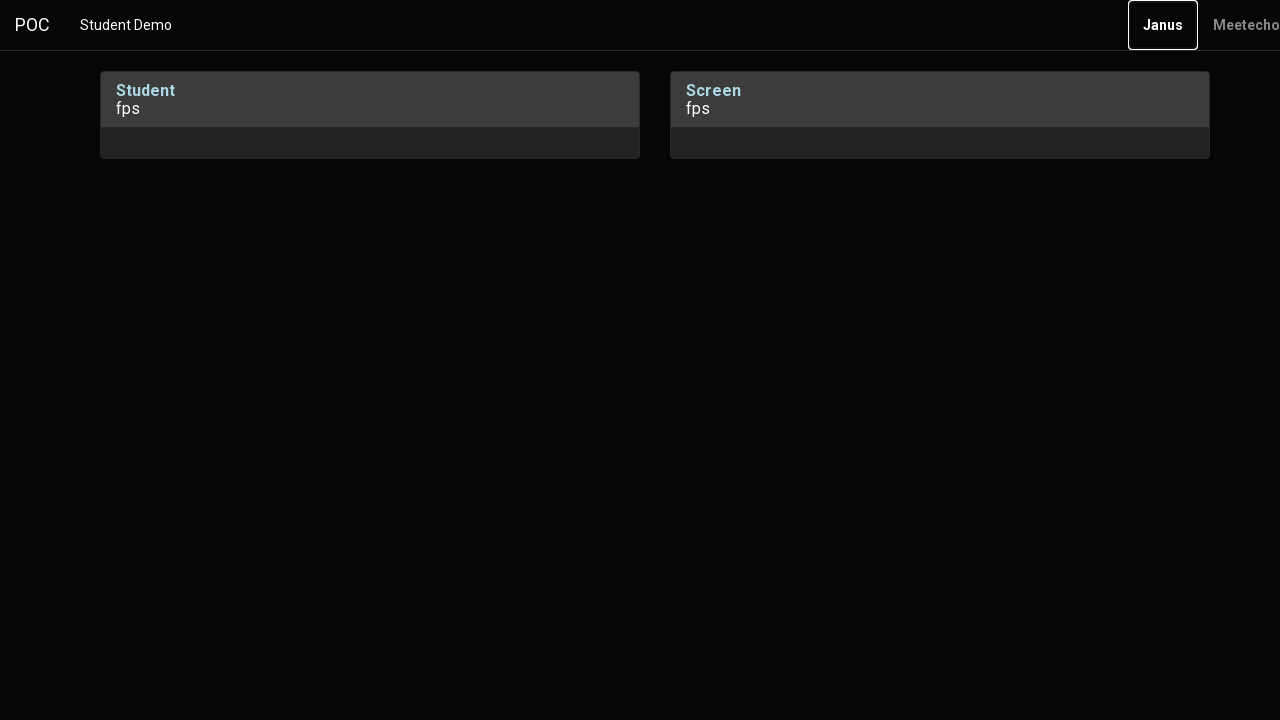

Pressed Enter to confirm final interaction with media stream element
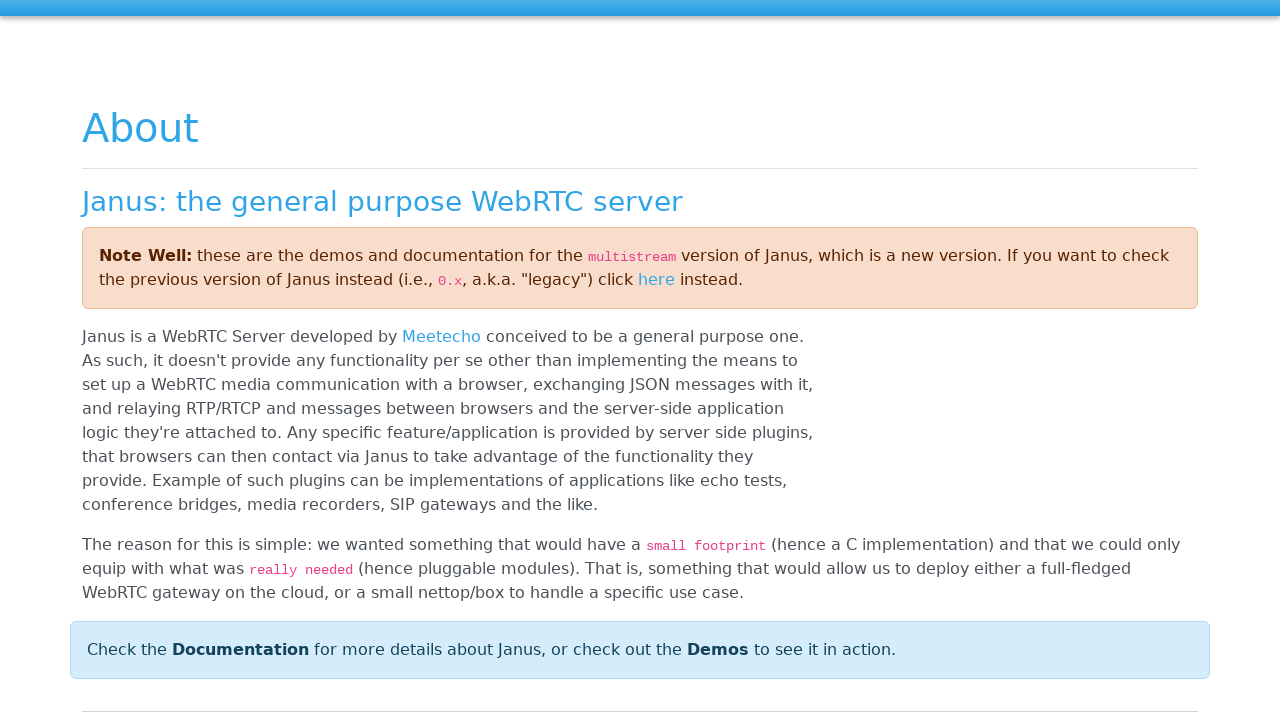

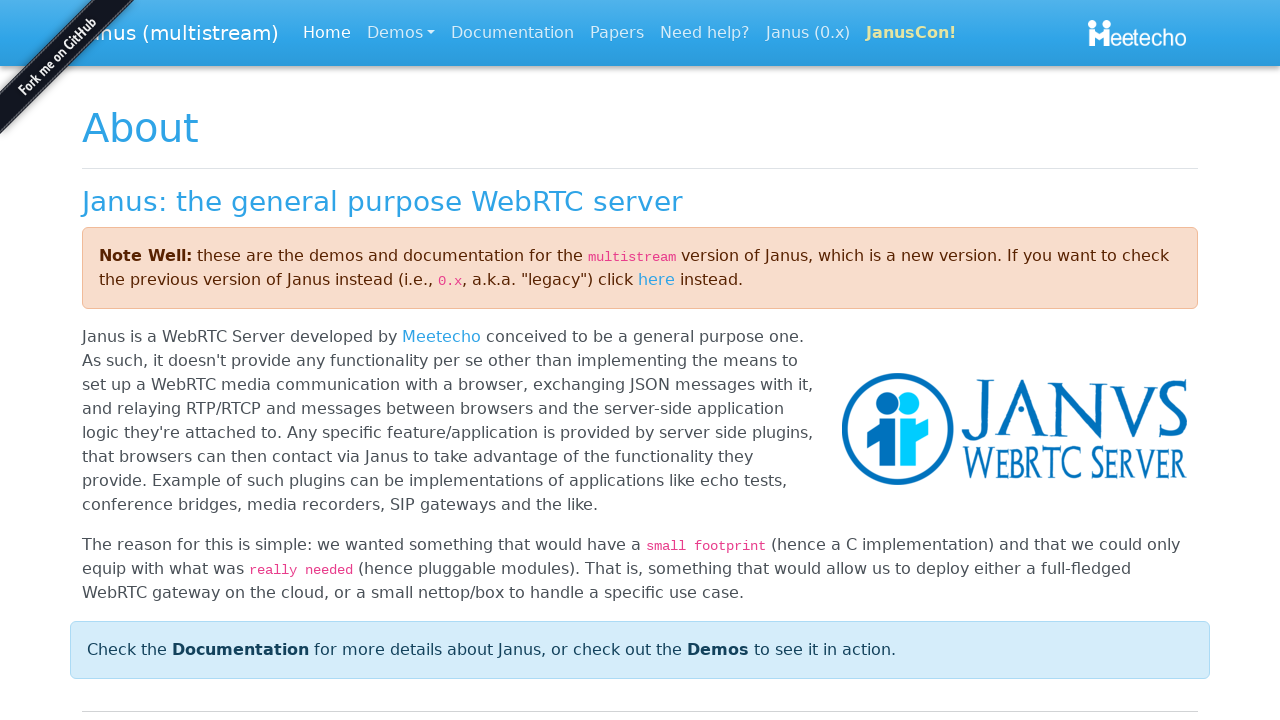